Tests PTT bulletin board search functionality by entering a search keyword, navigating through search results, clicking on pagination, and visiting an article page.

Starting URL: https://www.ptt.cc/bbs/index.html

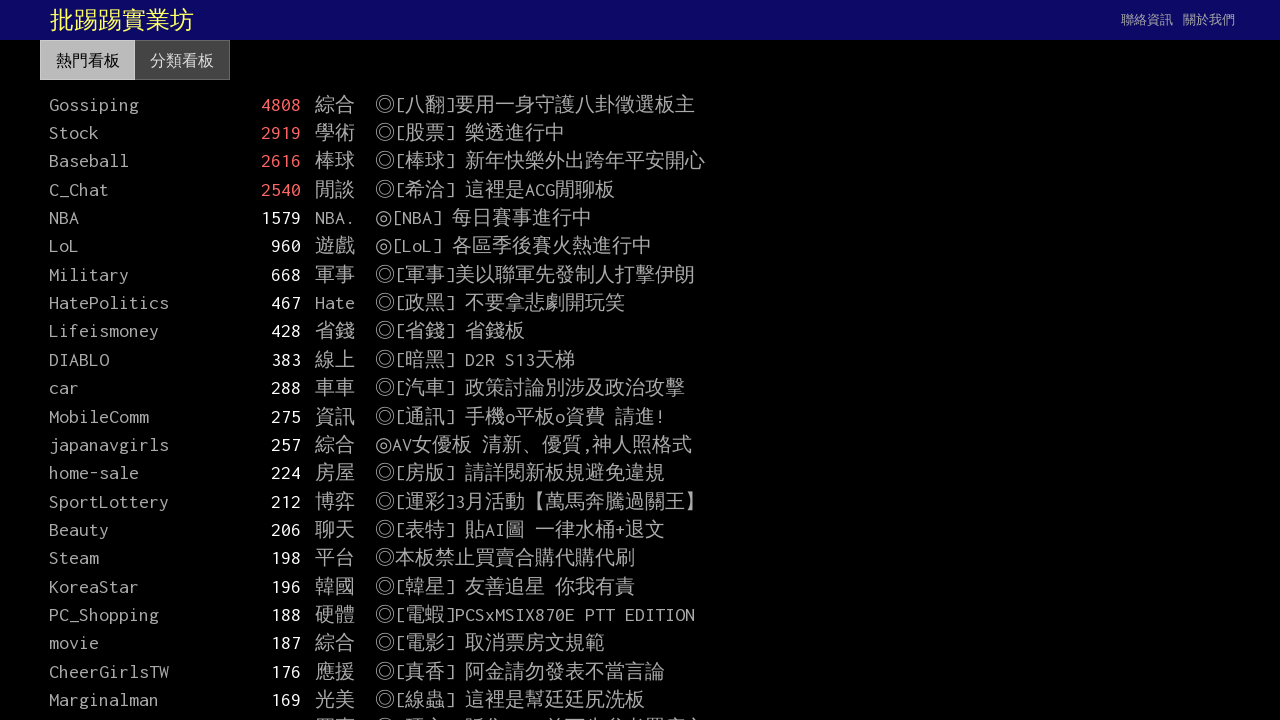

Clicked board link to enter board listing at (640, 104) on .board
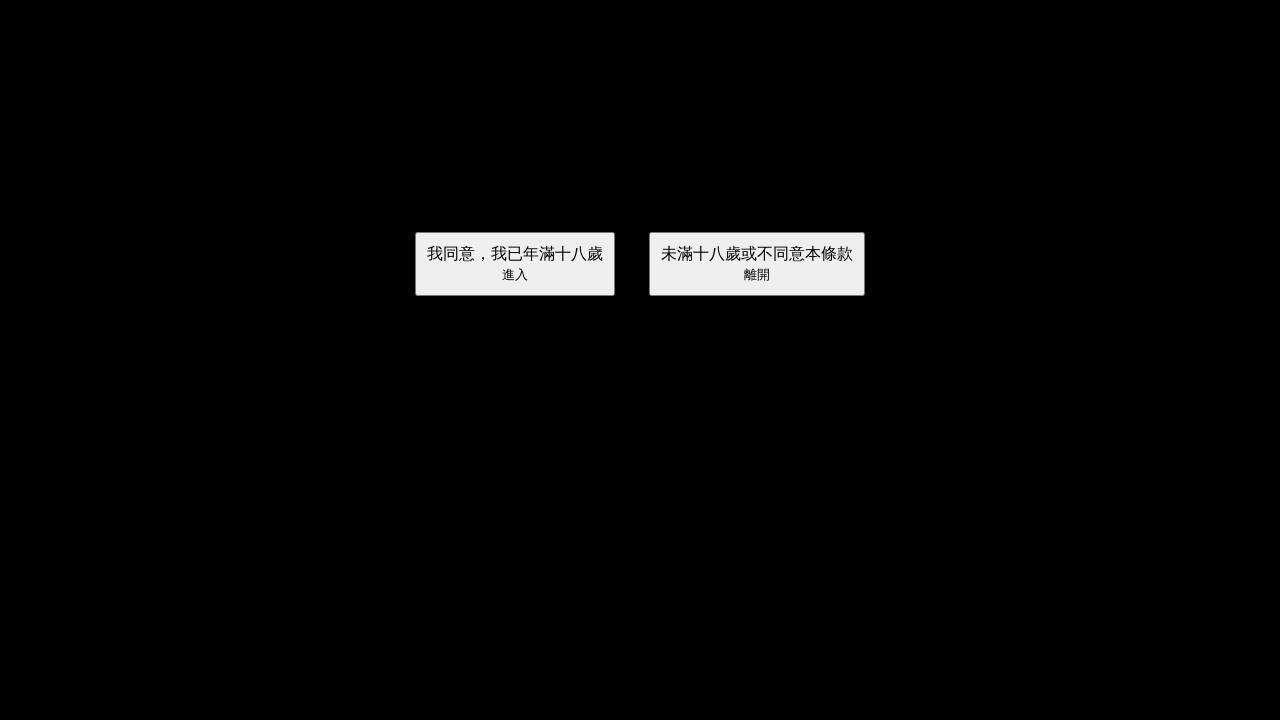

Clicked big button to proceed past age verification at (516, 264) on .btn-big
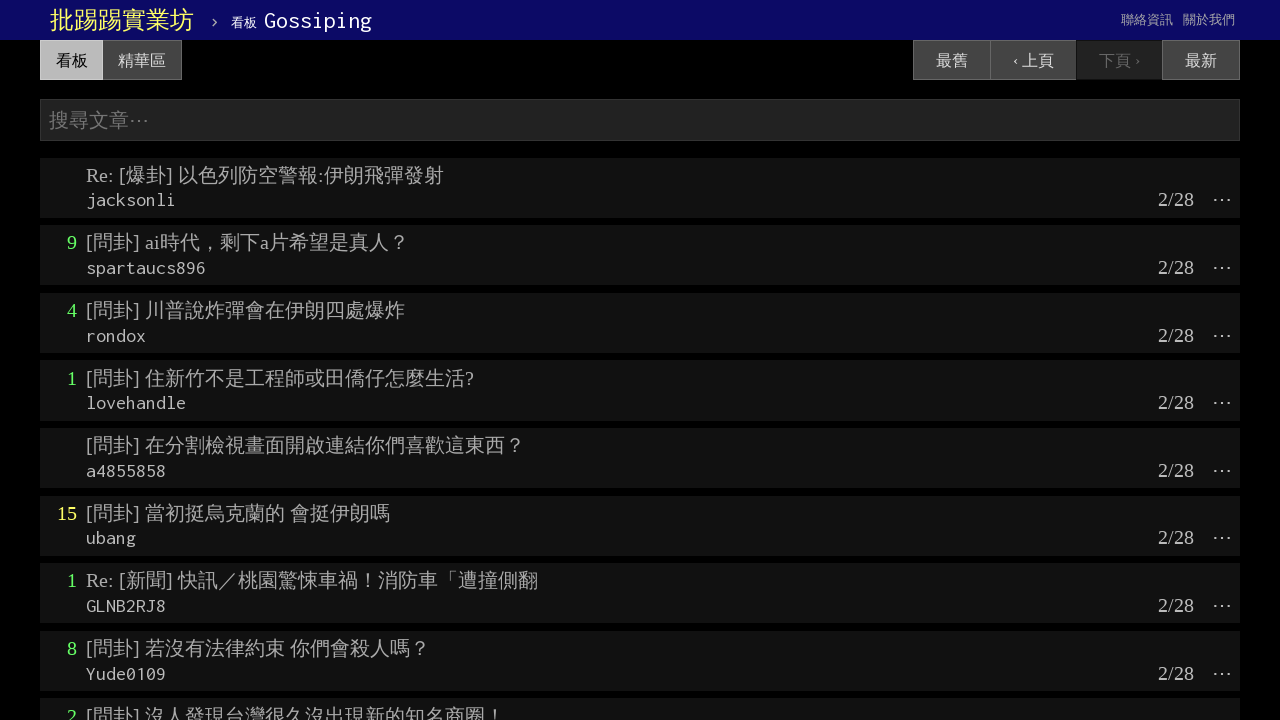

Filled search field with '科技' keyword on input[name='q']
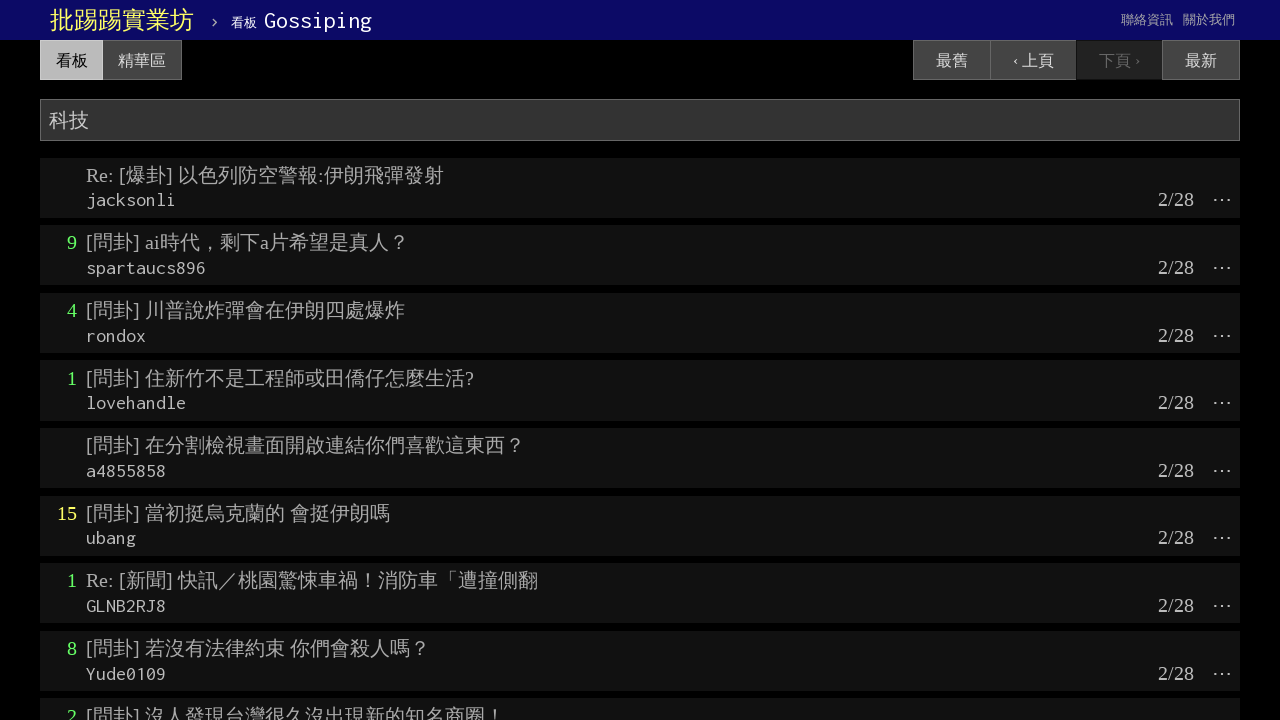

Pressed Enter to submit search query on input[name='q']
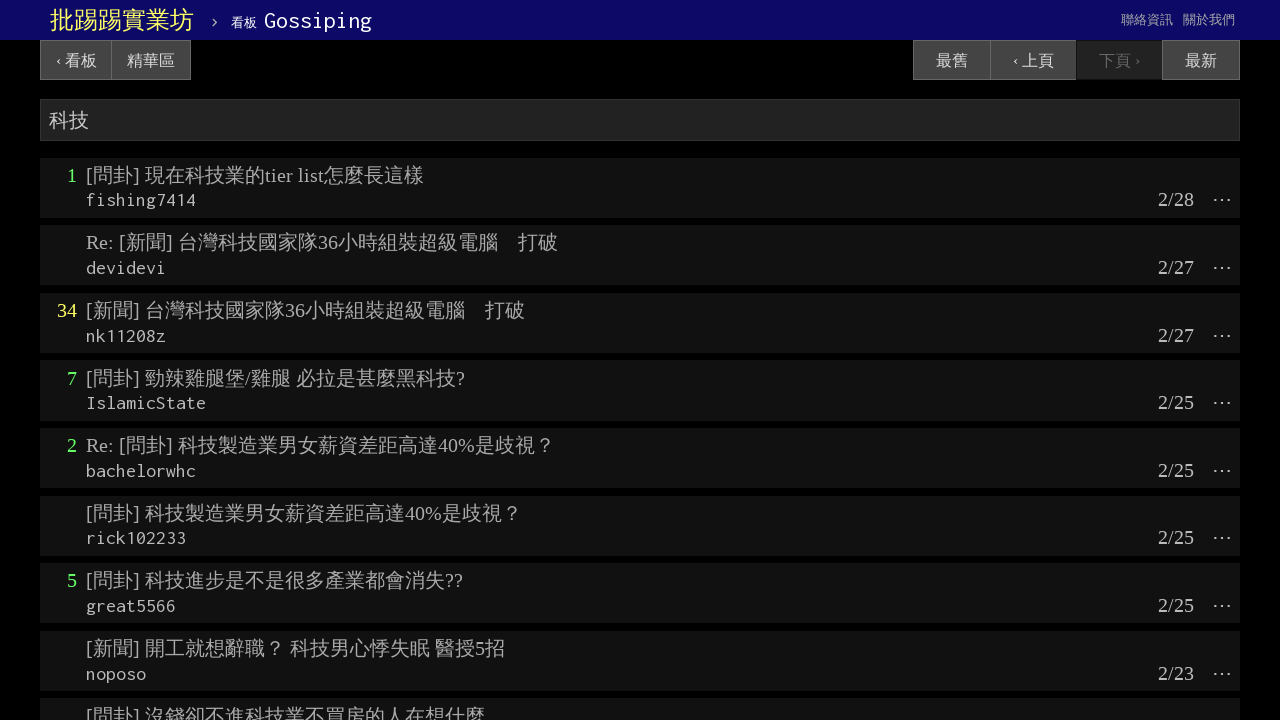

Search results loaded successfully
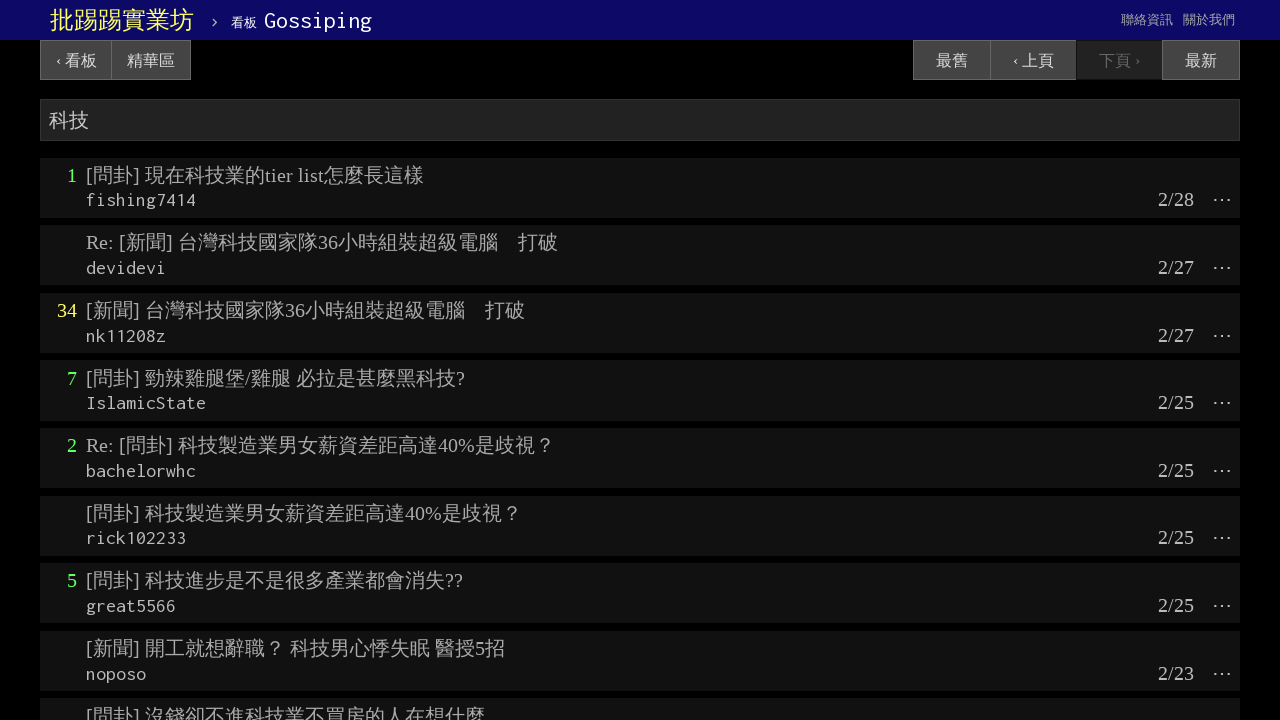

Clicked next page button for pagination at (1033, 60) on xpath=//div[@class='action-bar']/div[2]/a[2]
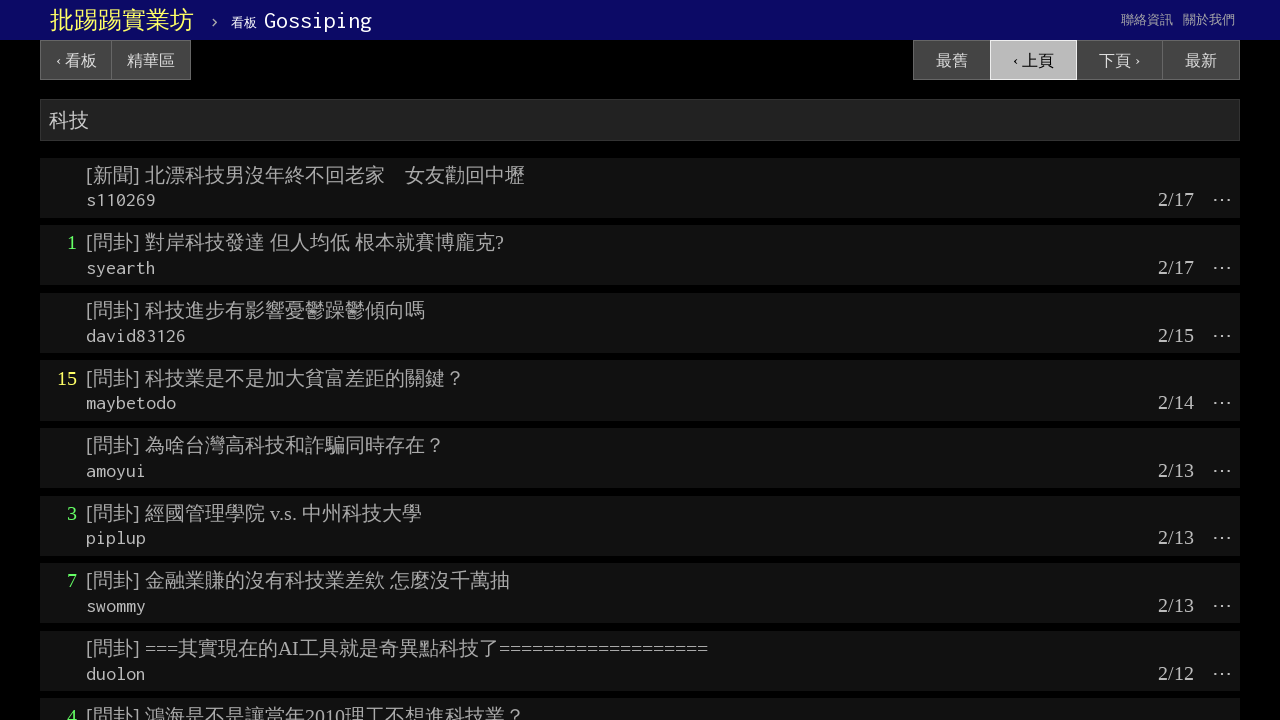

Results loaded on next page
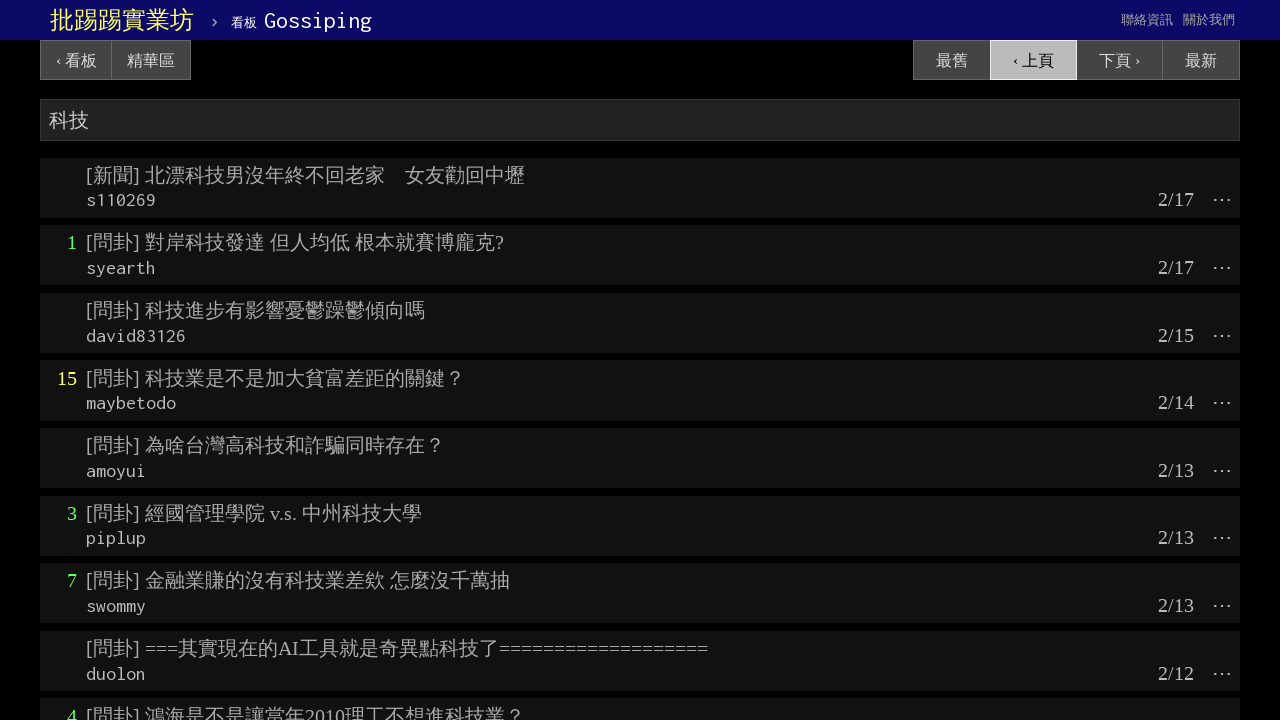

Clicked on first article link from search results at (305, 175) on xpath=//div[@class='title']/a >> nth=0
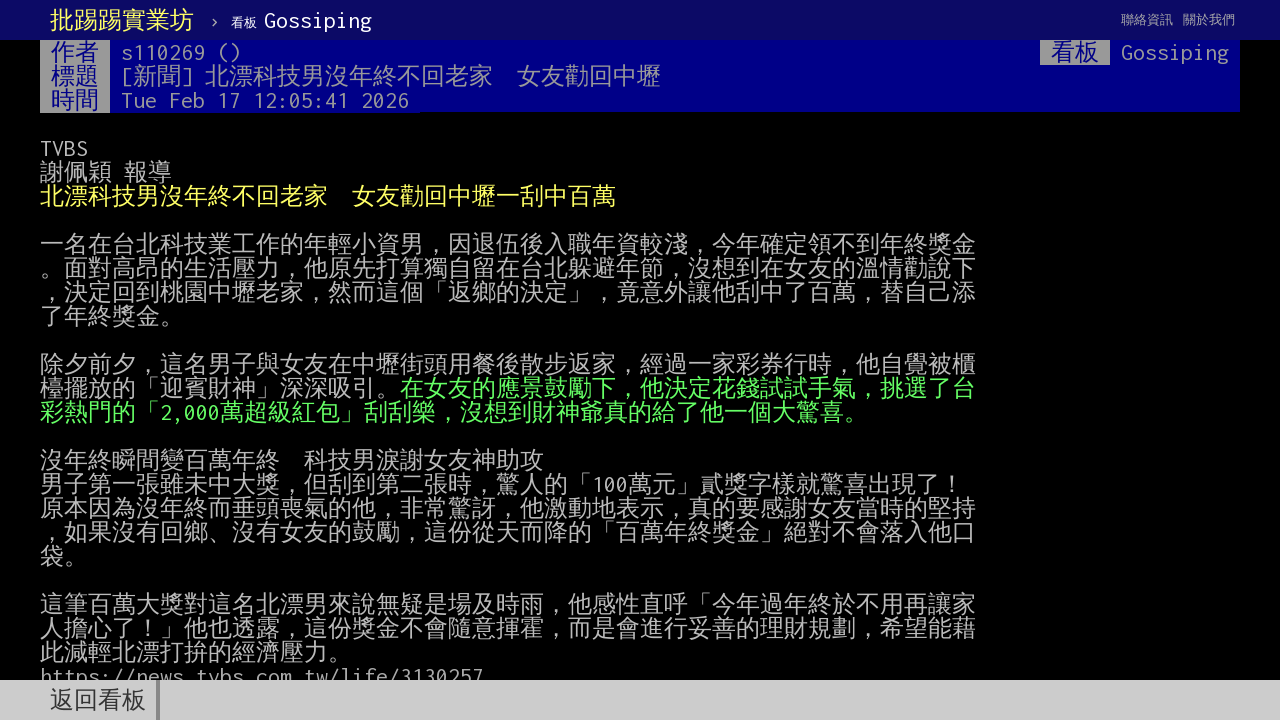

Article page loaded with main content
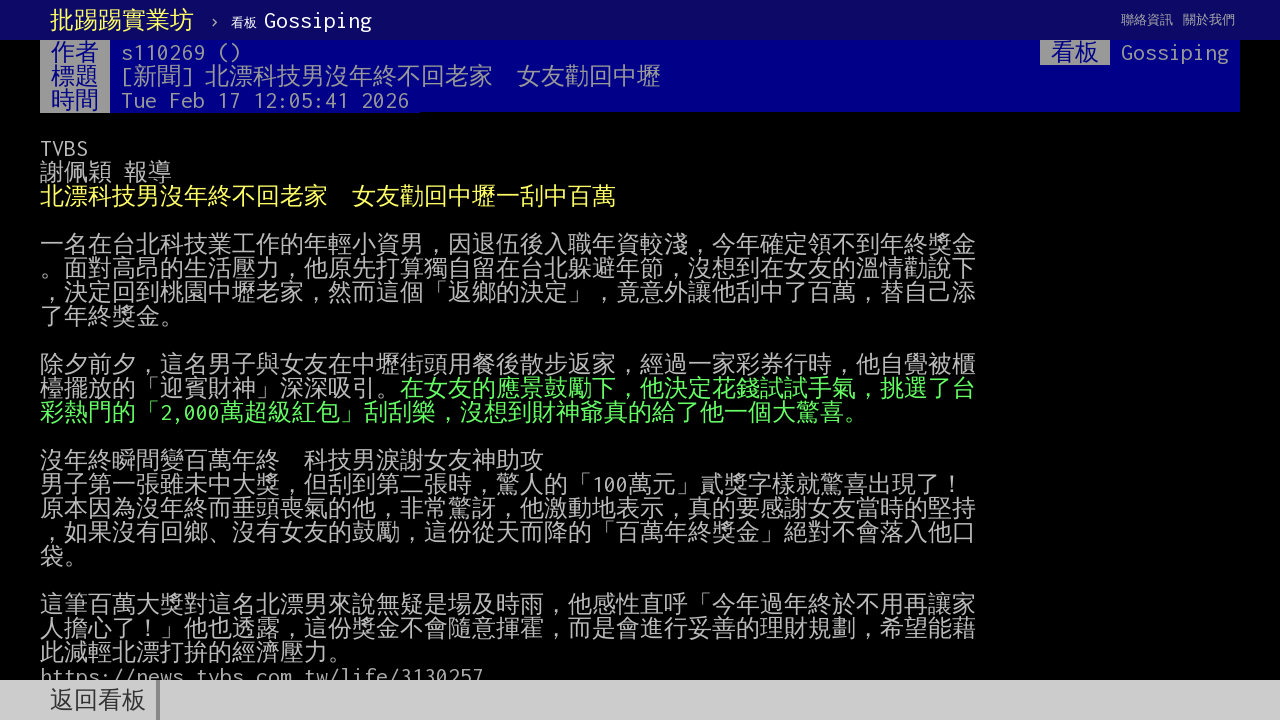

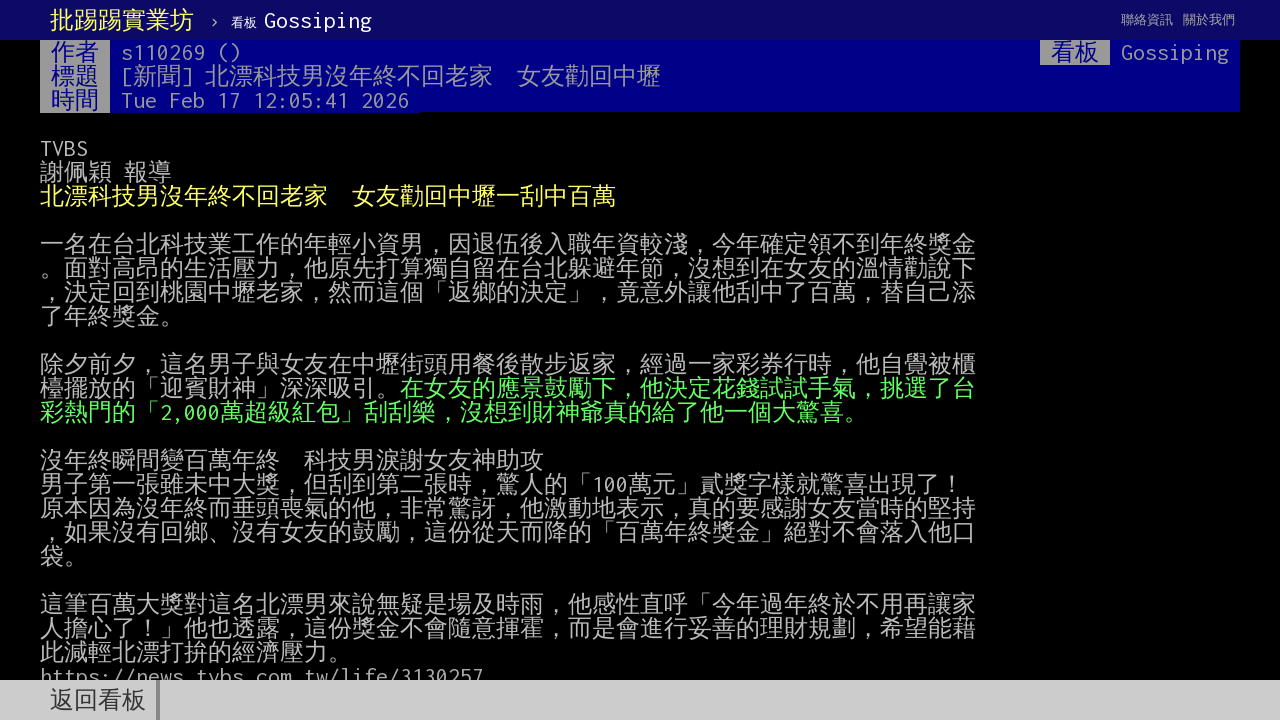